Tests double-click functionality on a button element on a test automation practice page

Starting URL: https://testautomationpractice.blogspot.com/

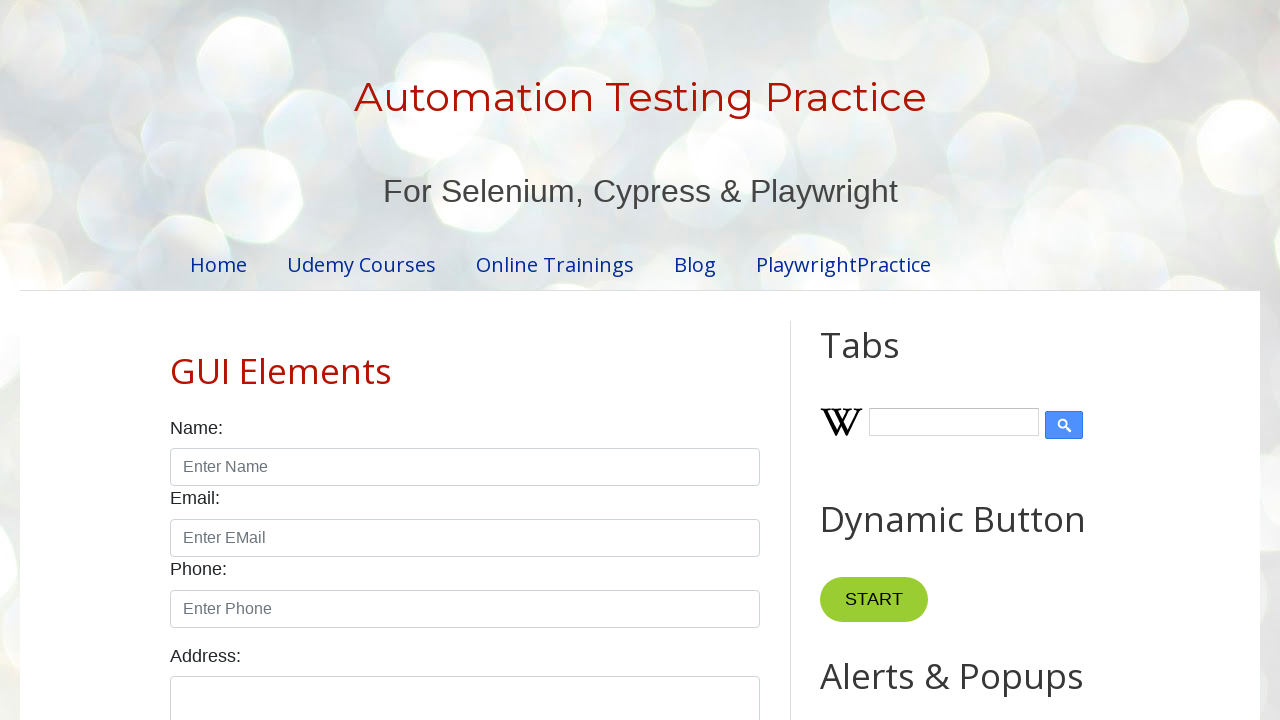

Navigated to test automation practice page
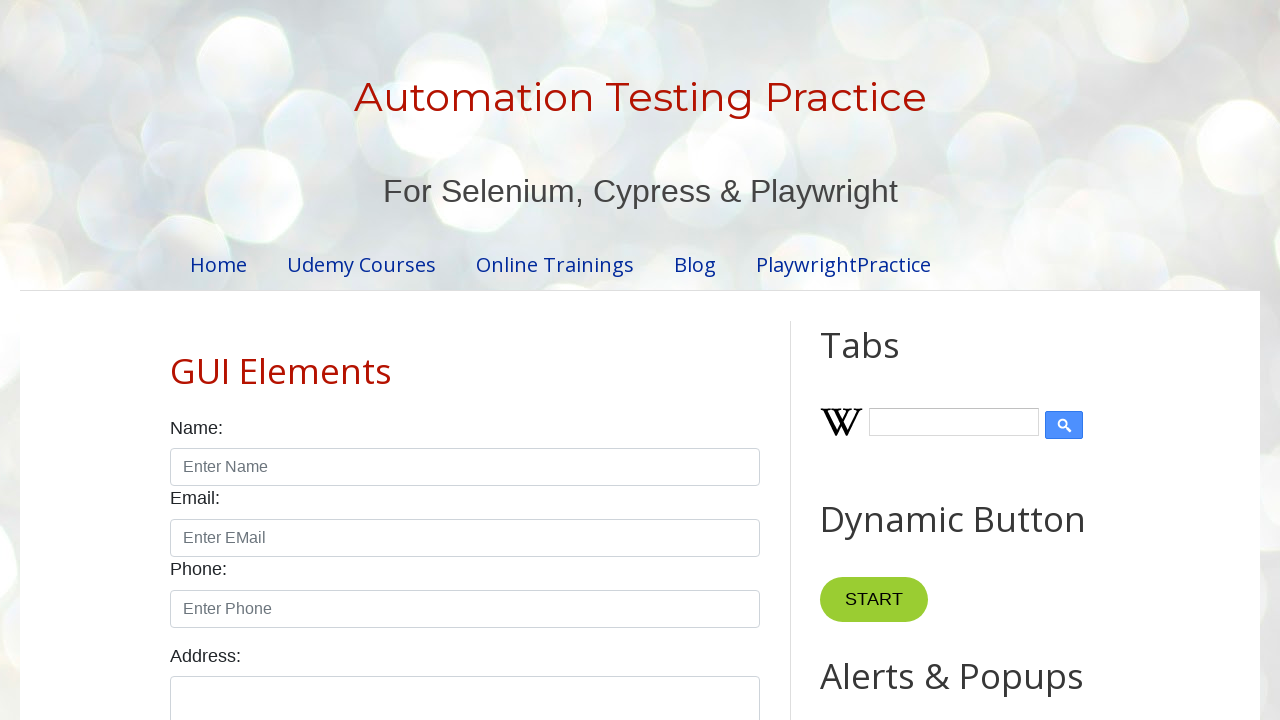

Double-clicked the button element at (885, 360) on xpath=//*[@id='HTML10']/div[1]/button
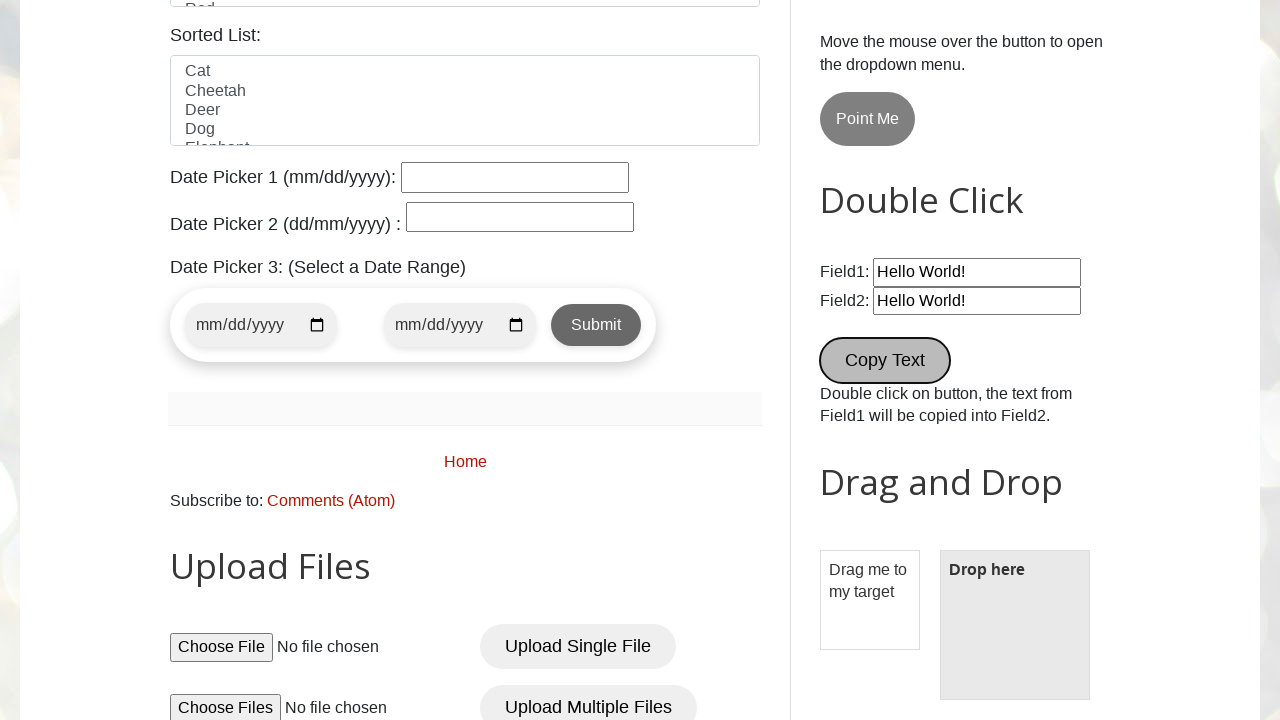

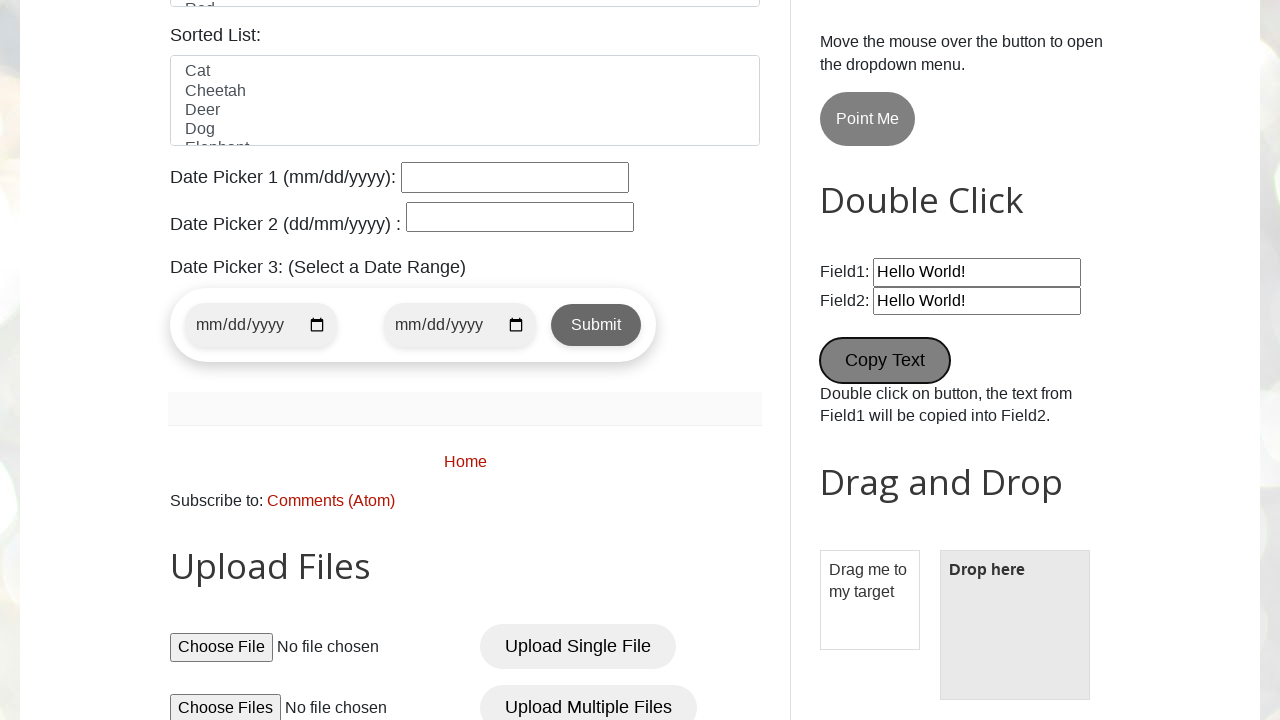